Tests number input field by entering a value and pressing the up arrow key to increment it

Starting URL: http://the-internet.herokuapp.com/inputs

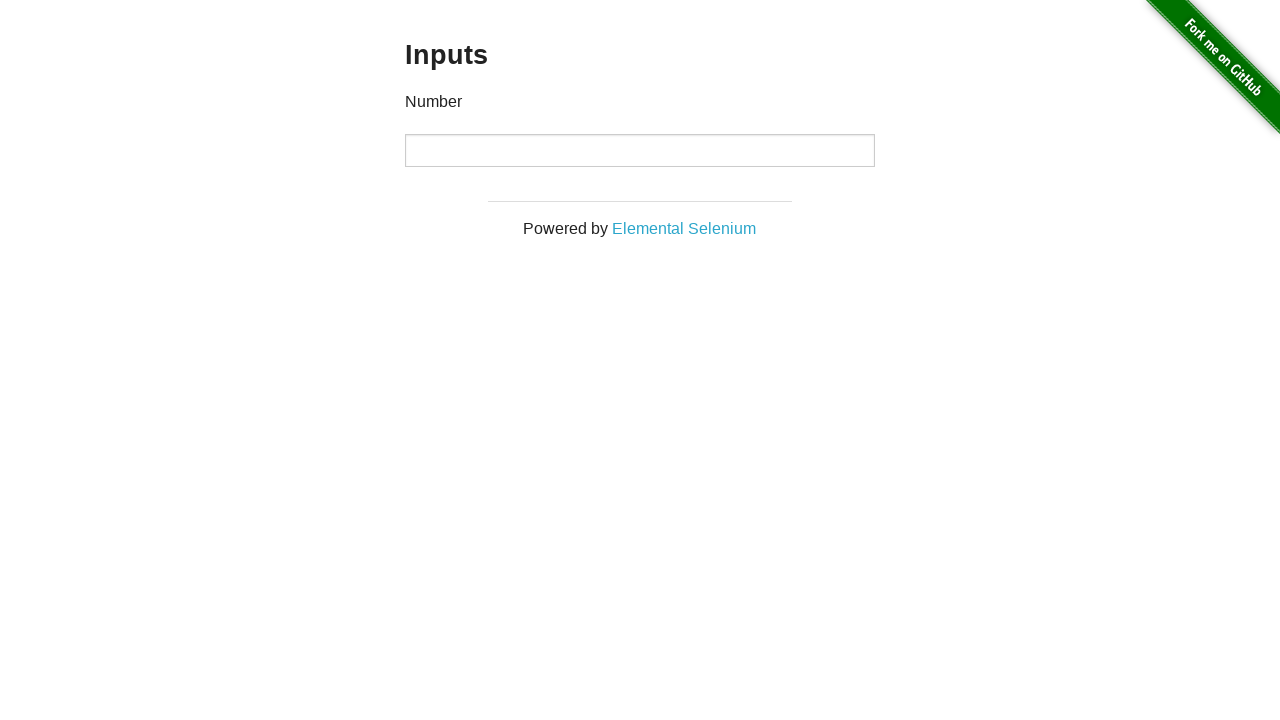

Located number input field
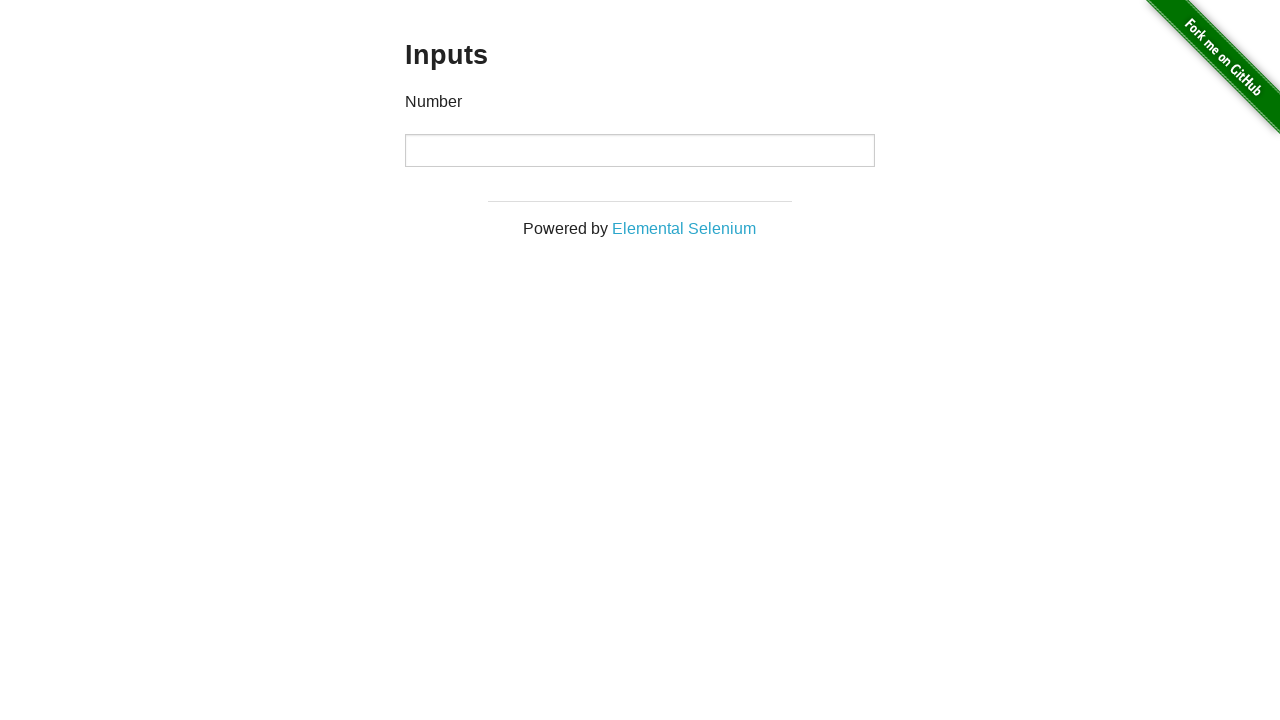

Entered initial value '1' into number input field on xpath=//input[@type='number']
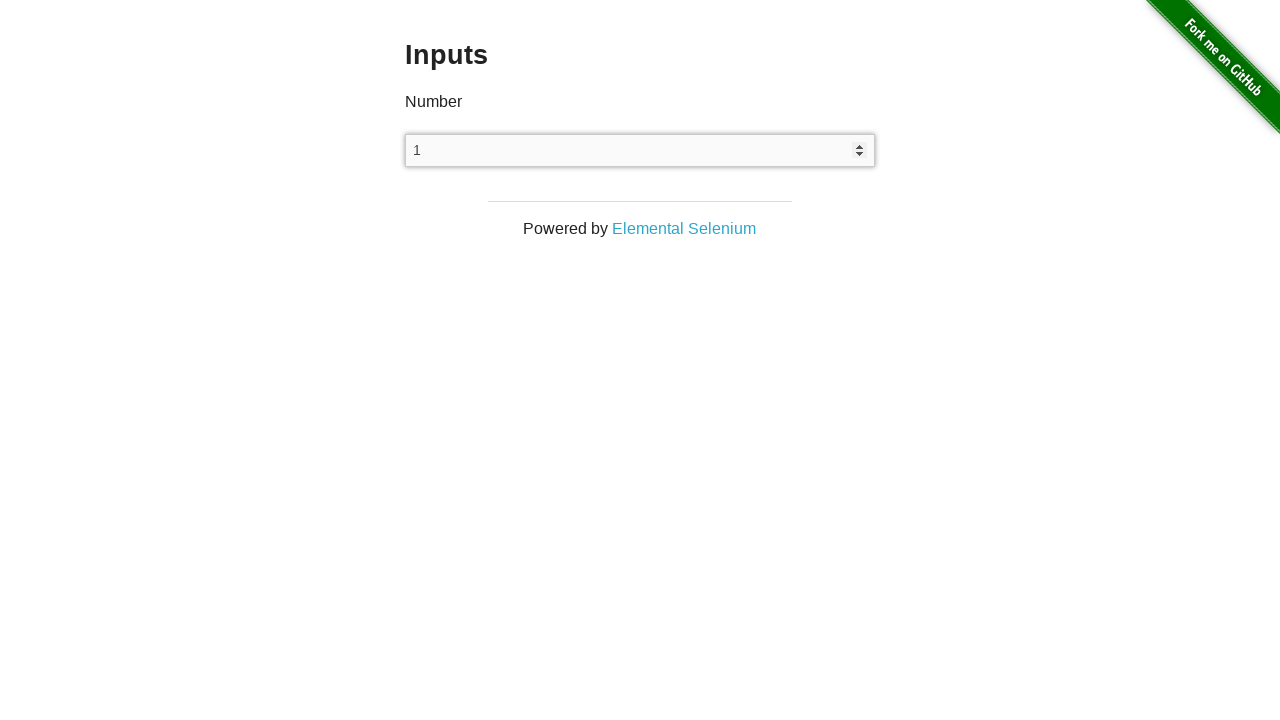

Pressed ArrowUp key to increment number input value on xpath=//input[@type='number']
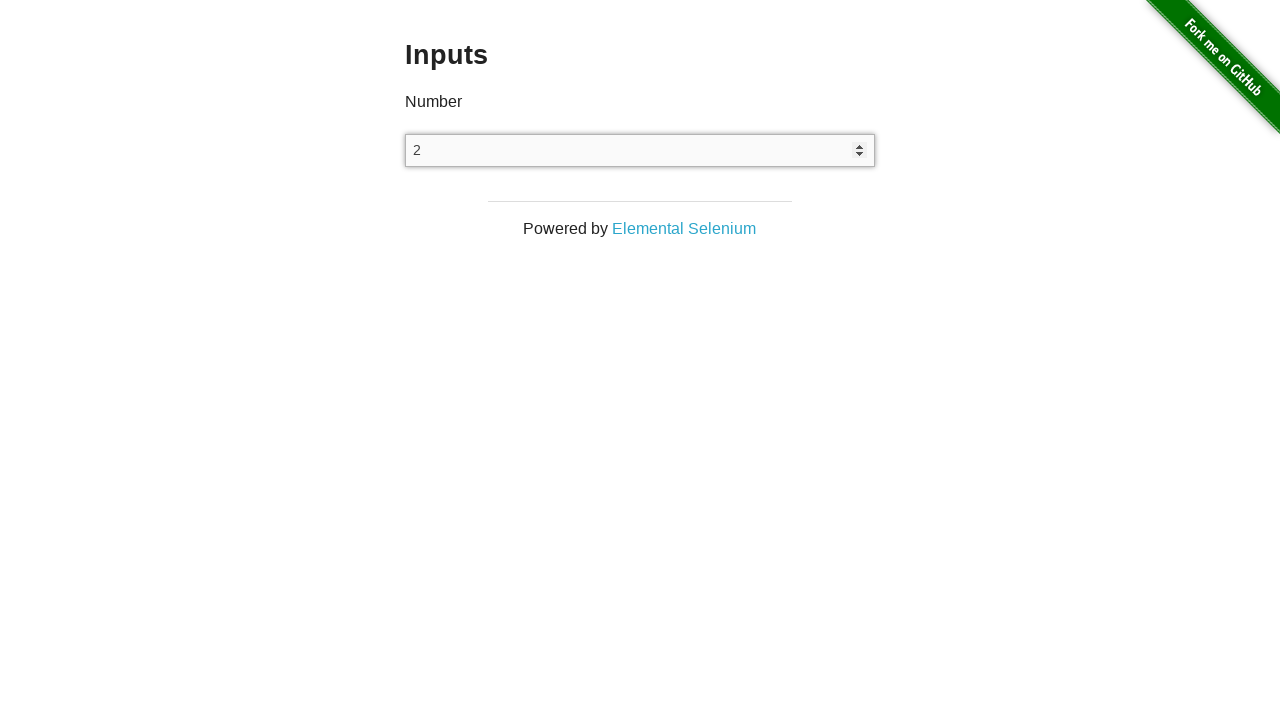

Verified number input value is now 2 after arrow up press
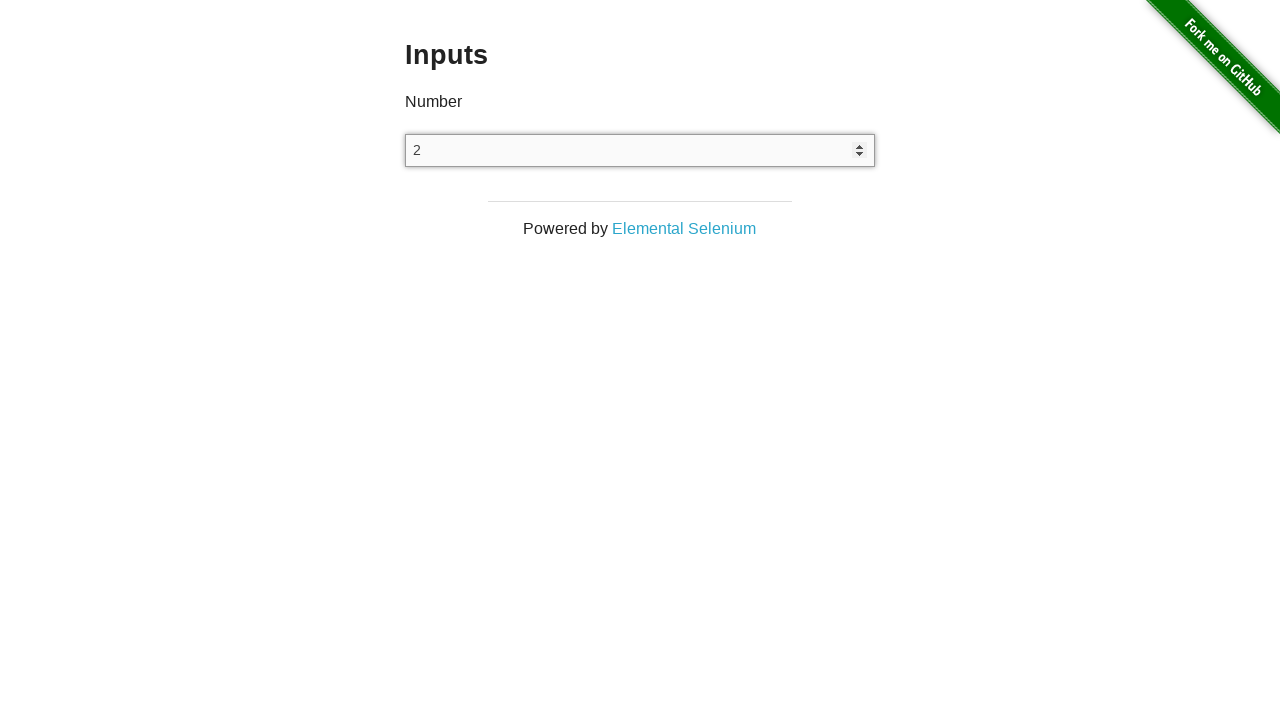

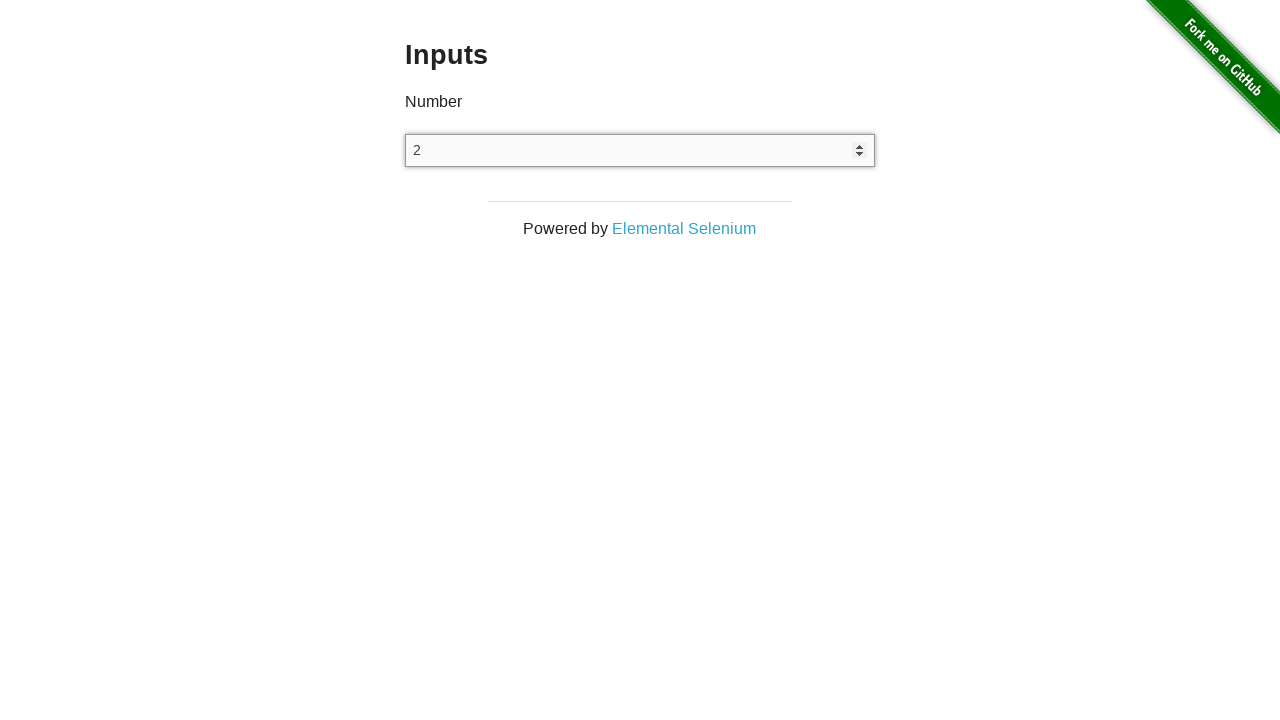